Tests that clicking the Due column header twice sorts the table data in descending order.

Starting URL: http://the-internet.herokuapp.com/tables

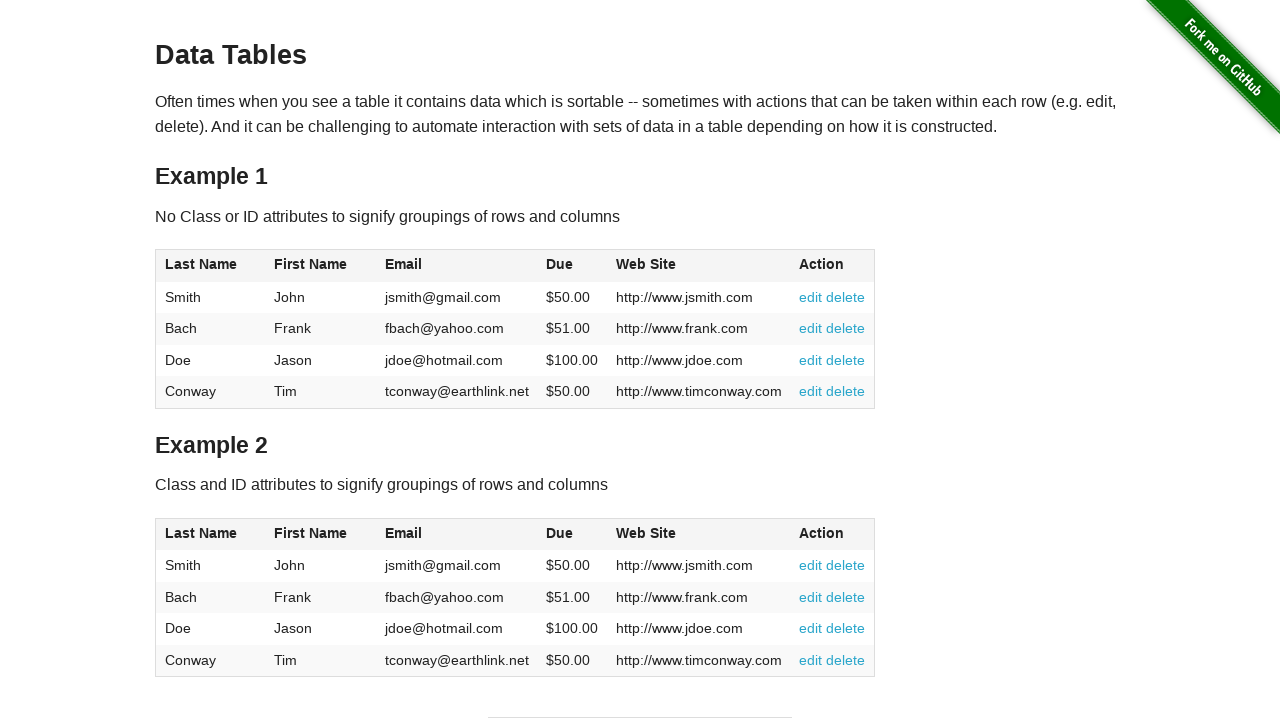

Clicked Due column header (4th column) first time for ascending sort at (572, 266) on #table1 thead tr th:nth-of-type(4)
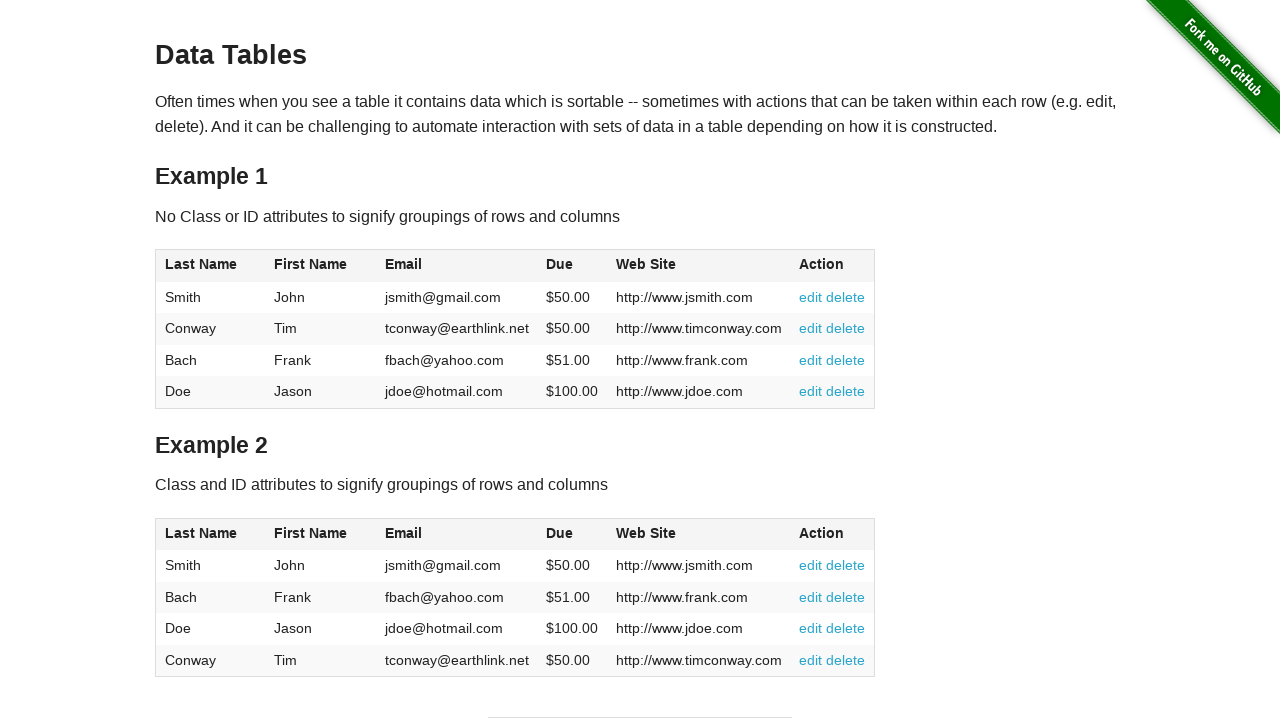

Clicked Due column header second time for descending sort at (572, 266) on #table1 thead tr th:nth-of-type(4)
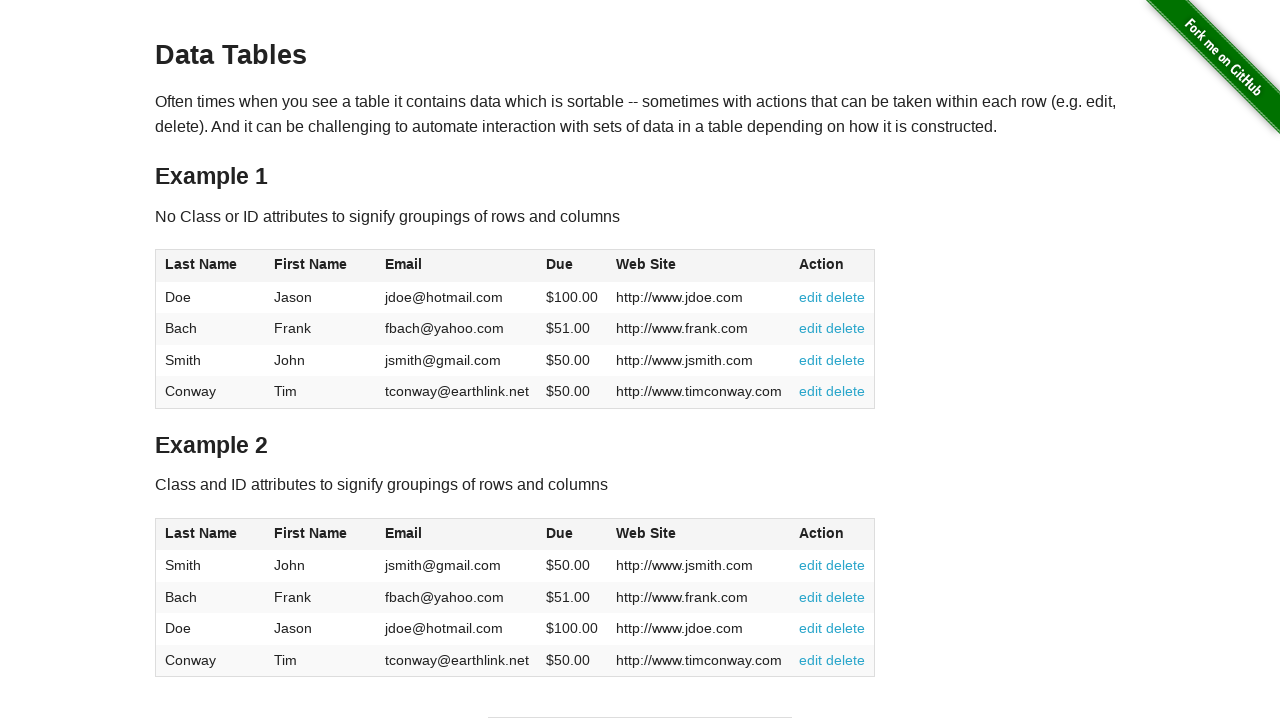

Table data loaded and ready
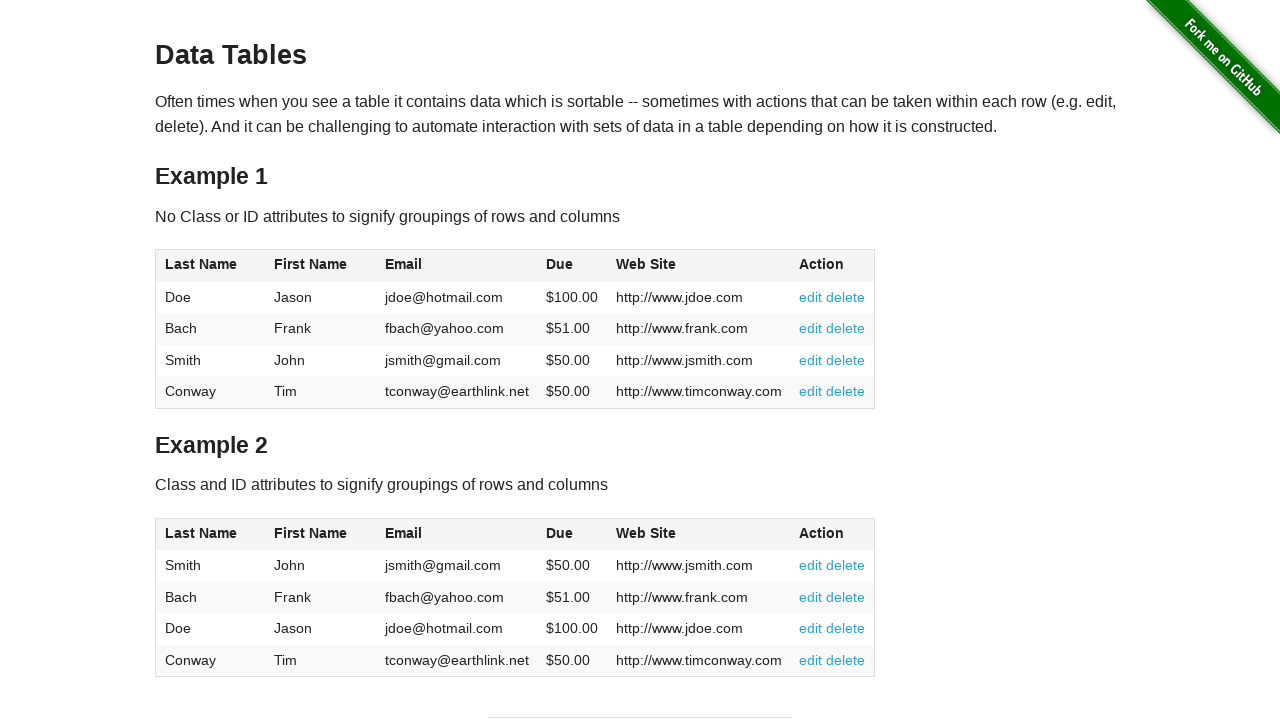

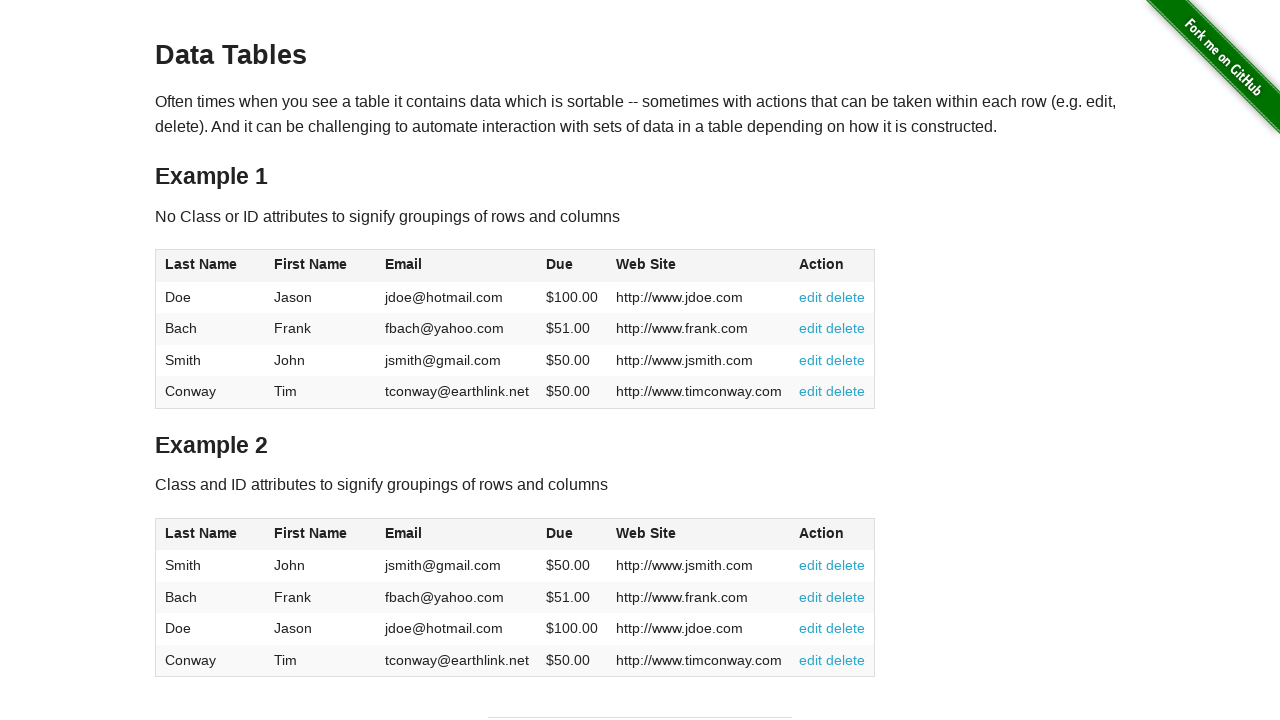